Tests the Playwright documentation site by clicking the "Get started" link and verifying that the Installation heading is displayed

Starting URL: https://playwright.dev/

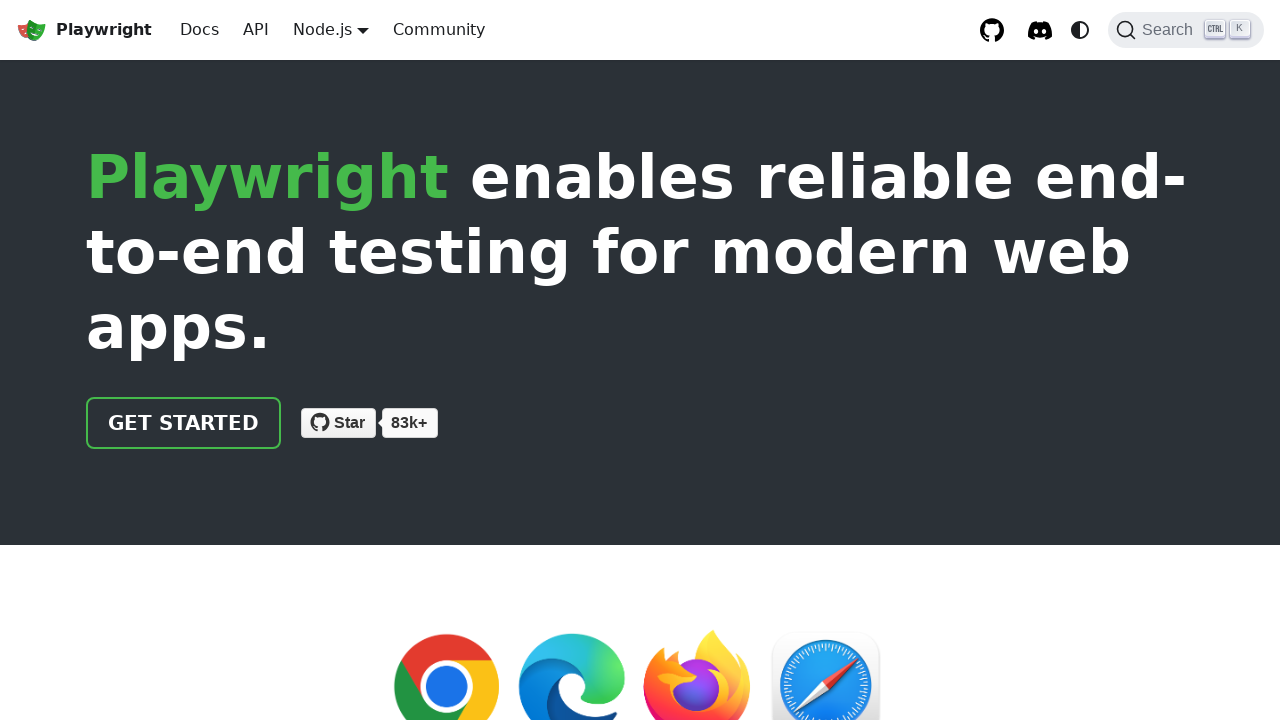

Clicked the 'Get started' link at (184, 423) on internal:role=link[name="Get started"i]
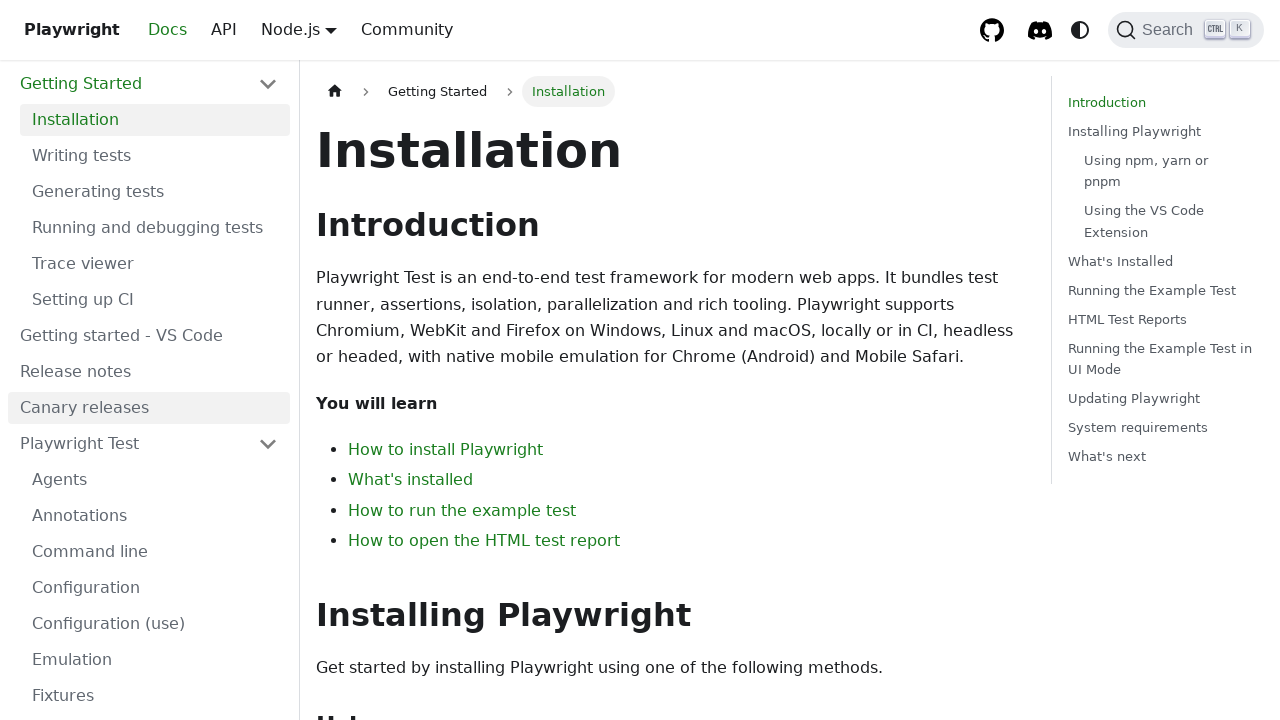

Installation heading loaded and verified
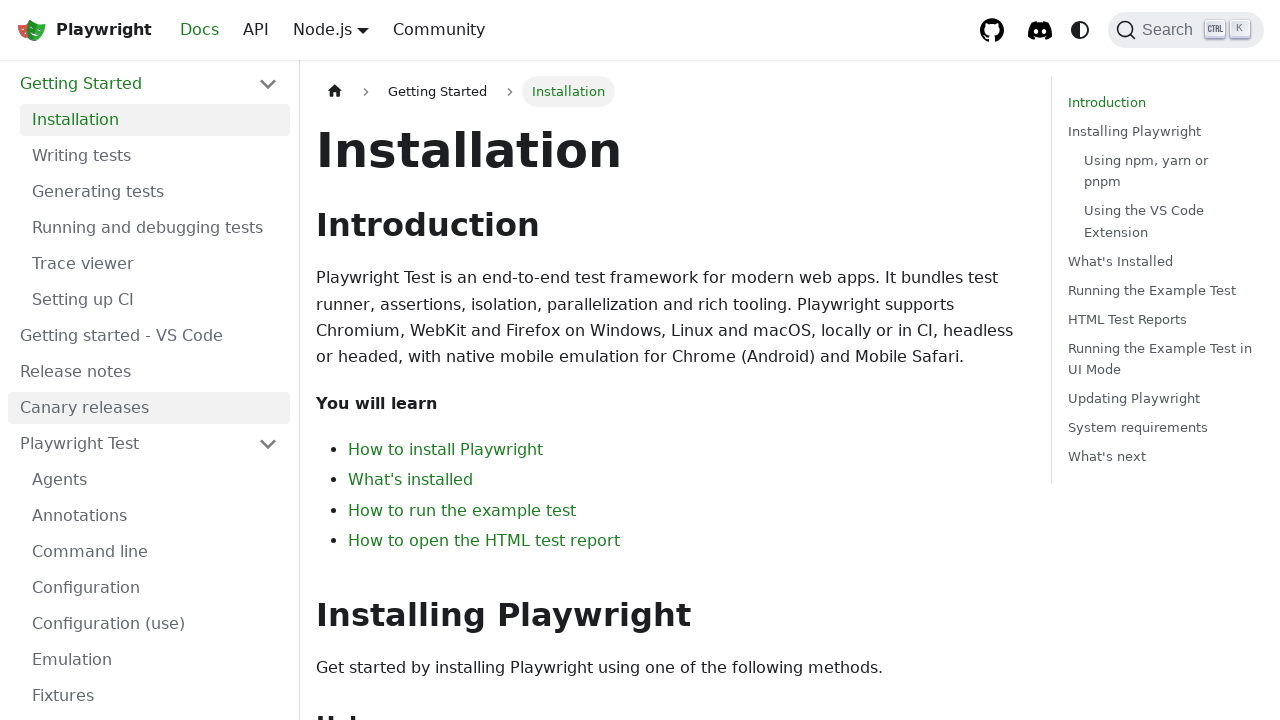

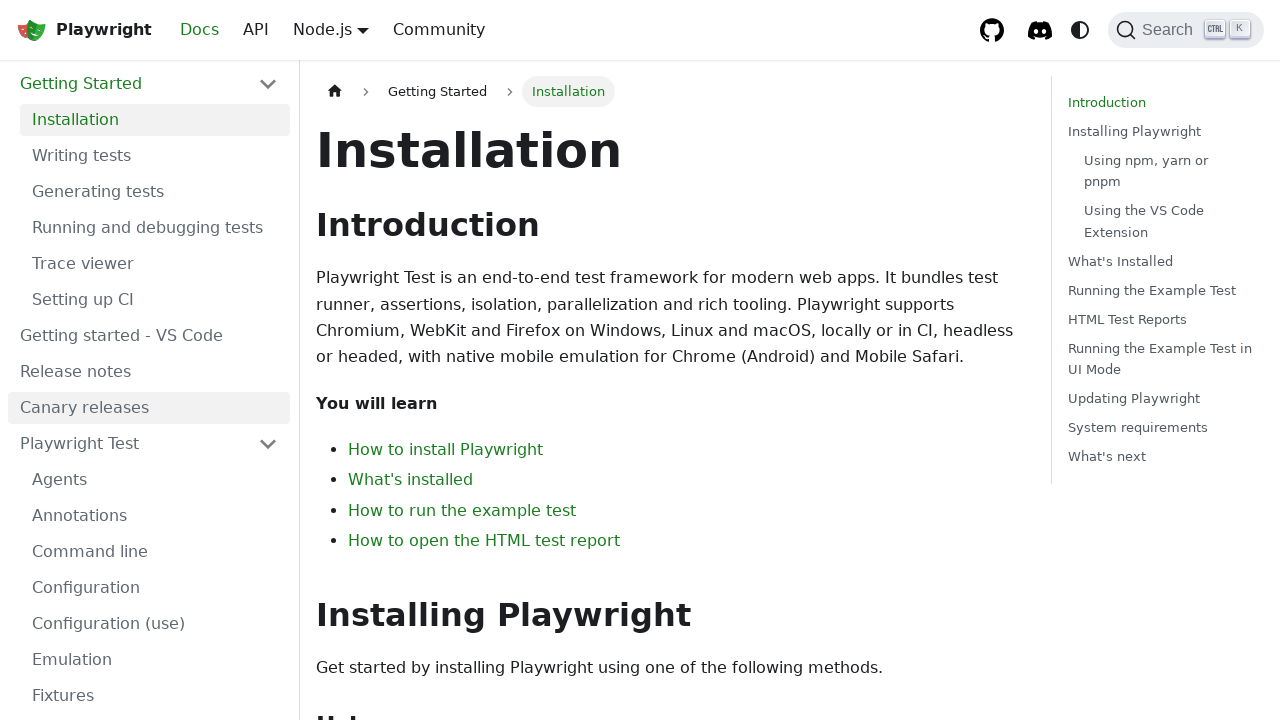